Tests checkbox functionality by navigating to checkboxes page, checking all checkboxes, and verifying they are all checked

Starting URL: https://the-internet.herokuapp.com/

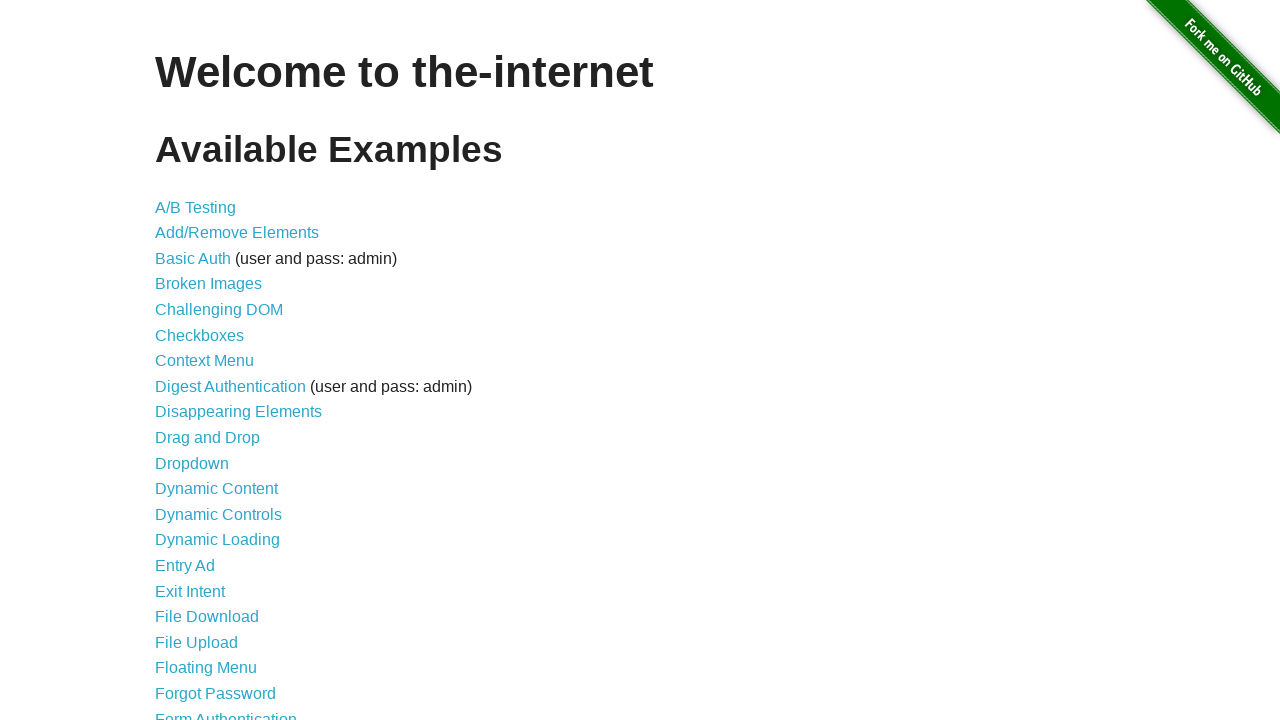

Clicked on Checkboxes link to navigate to checkboxes page at (200, 335) on a[href='/checkboxes']
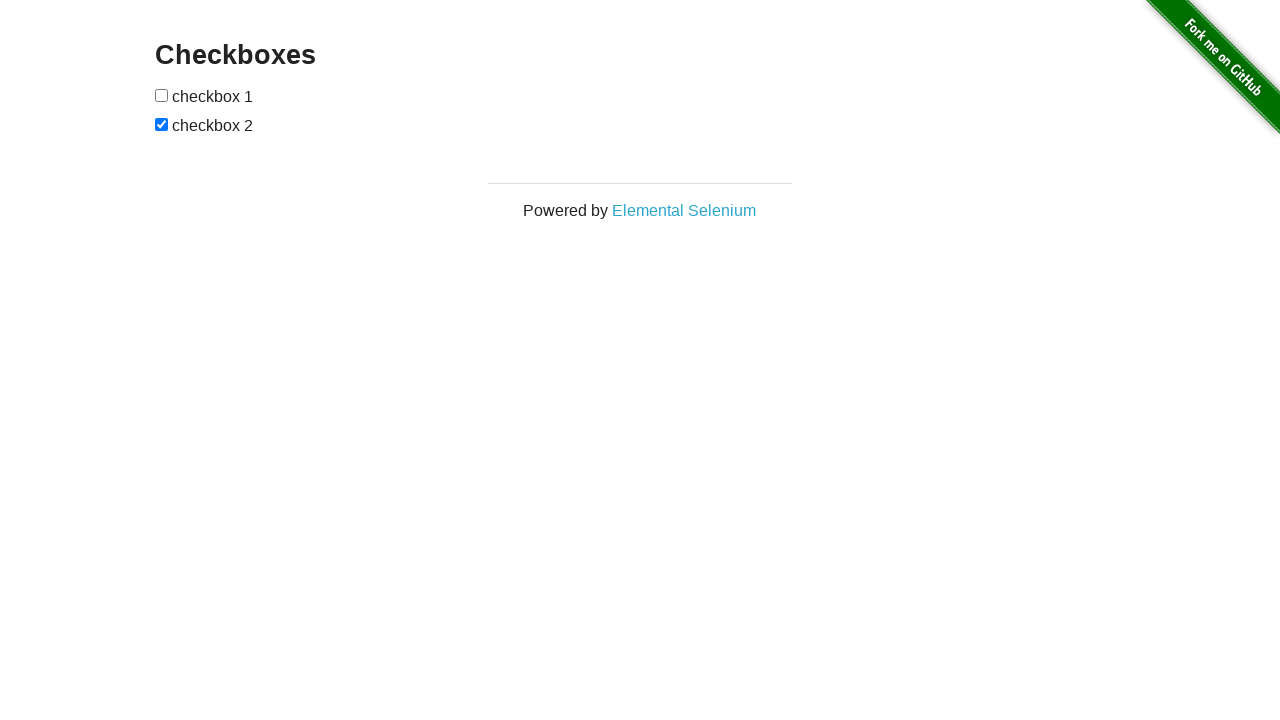

Checkboxes page loaded and checkbox elements are visible
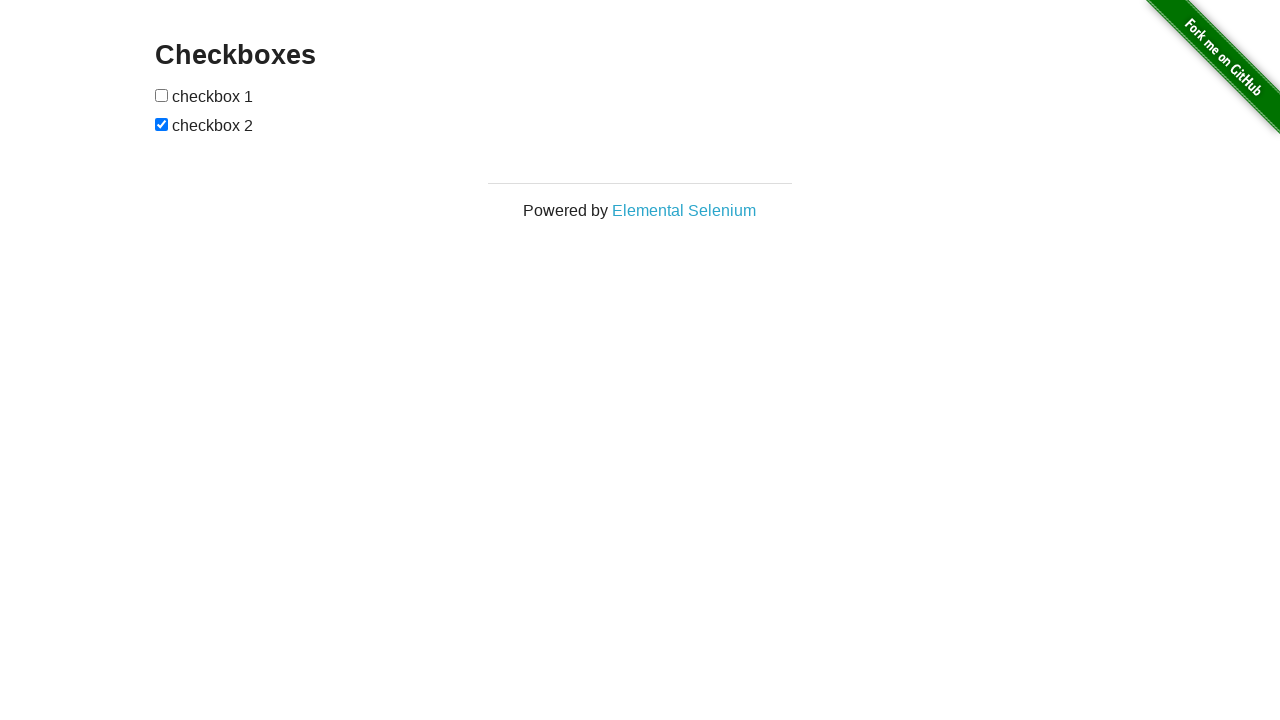

Found 2 checkboxes on the page
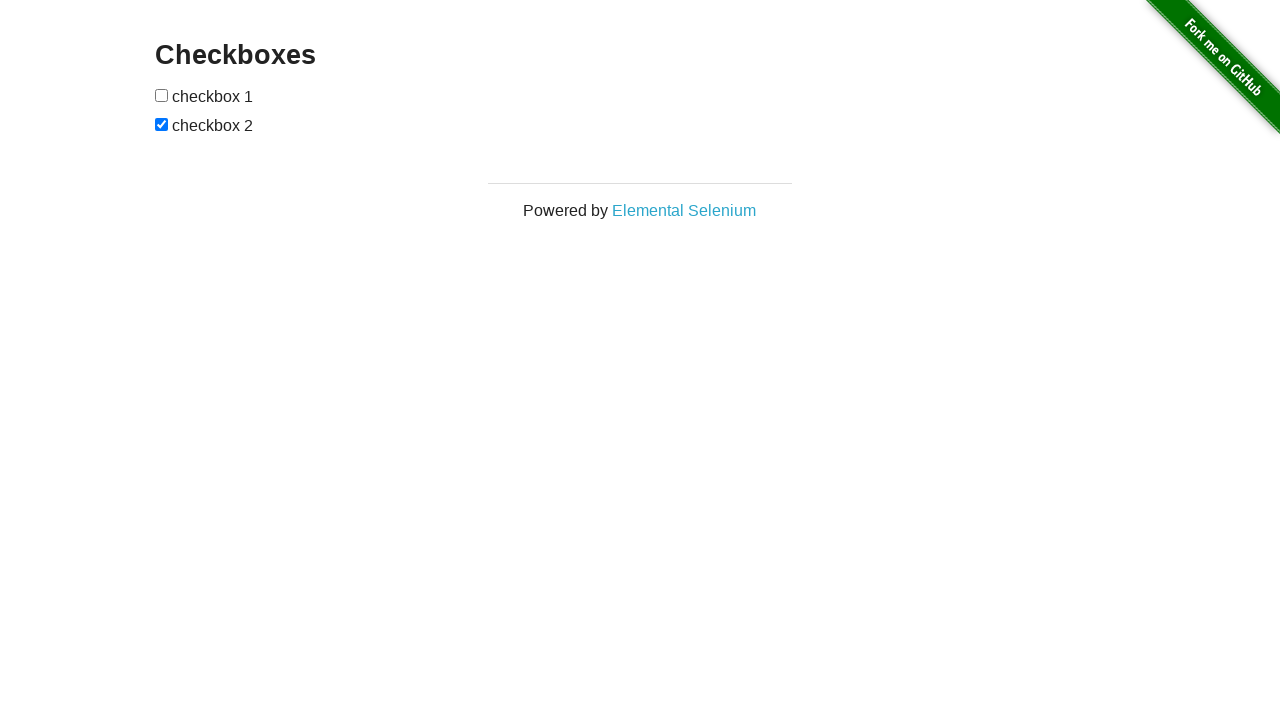

Checked checkbox 1 at (162, 95) on input[type='checkbox'] >> nth=0
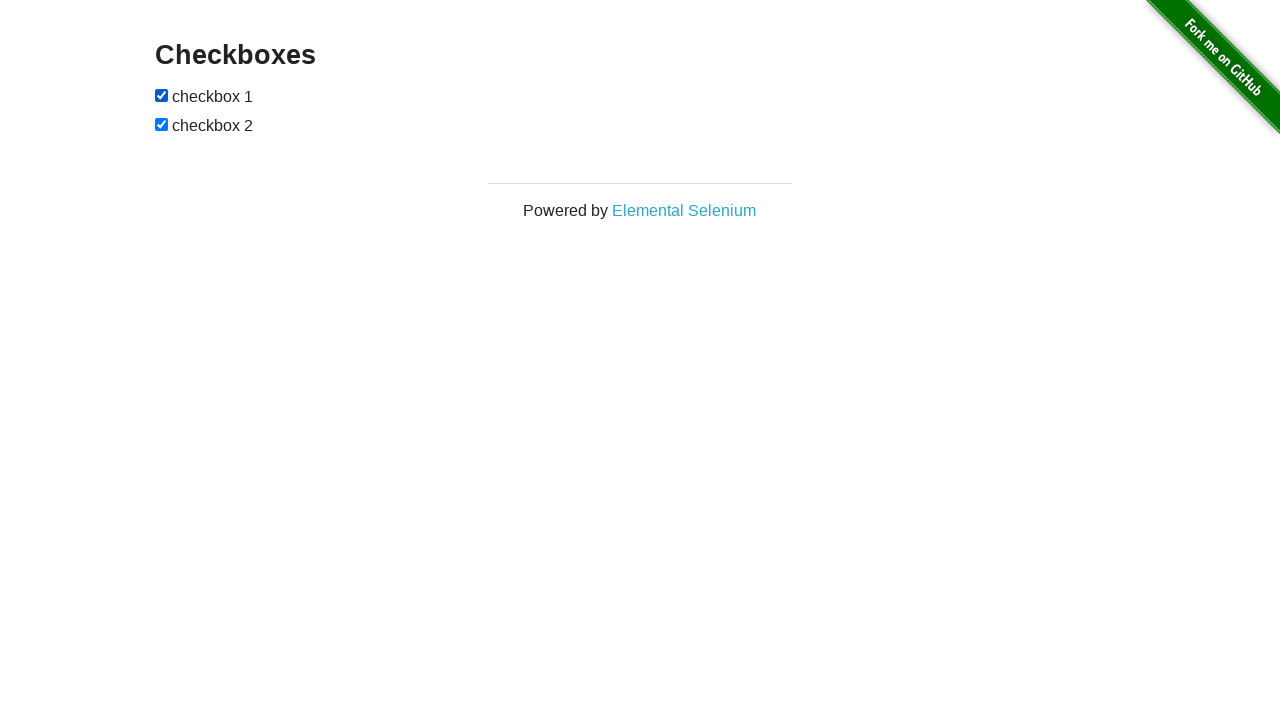

Verified checkbox 1 is checked
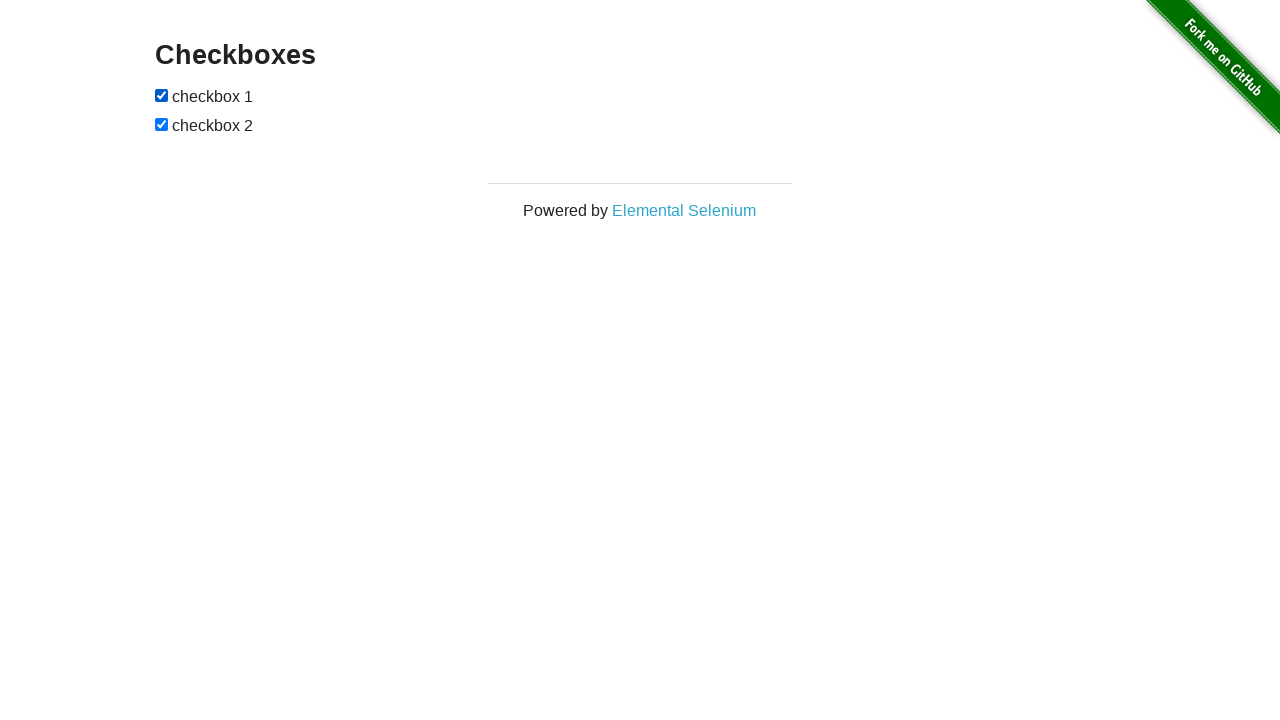

Verified checkbox 2 is checked
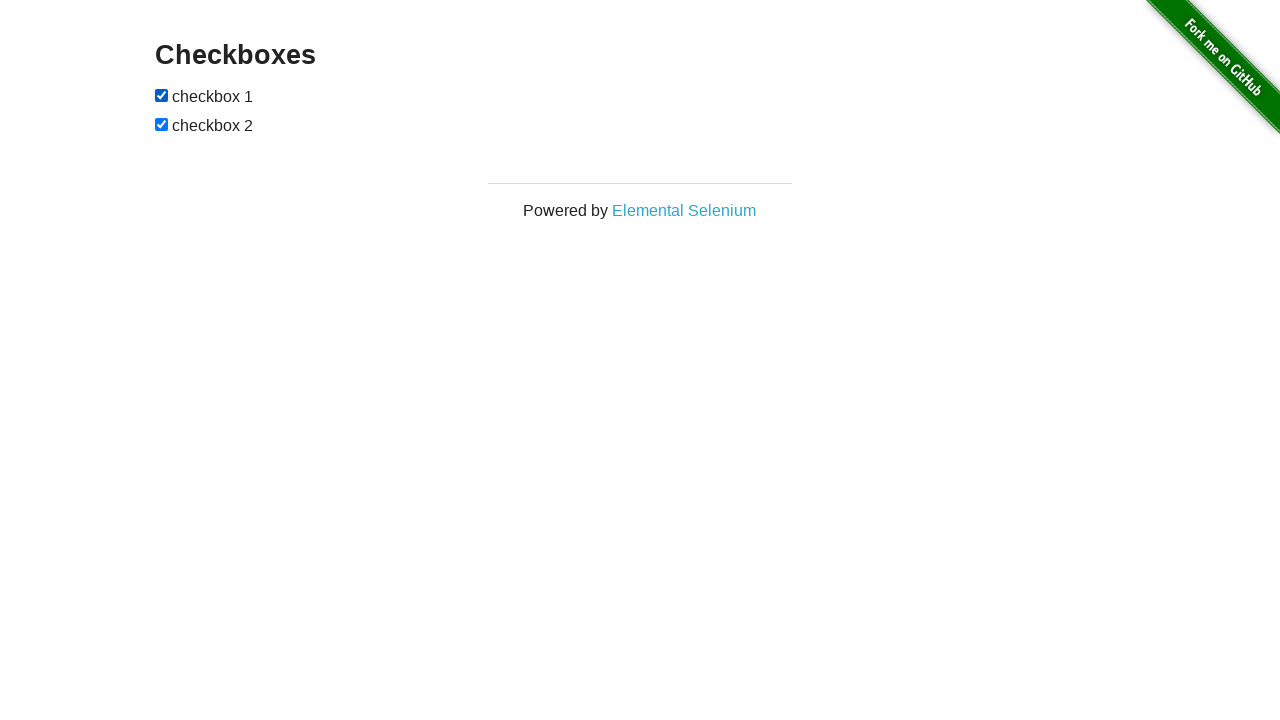

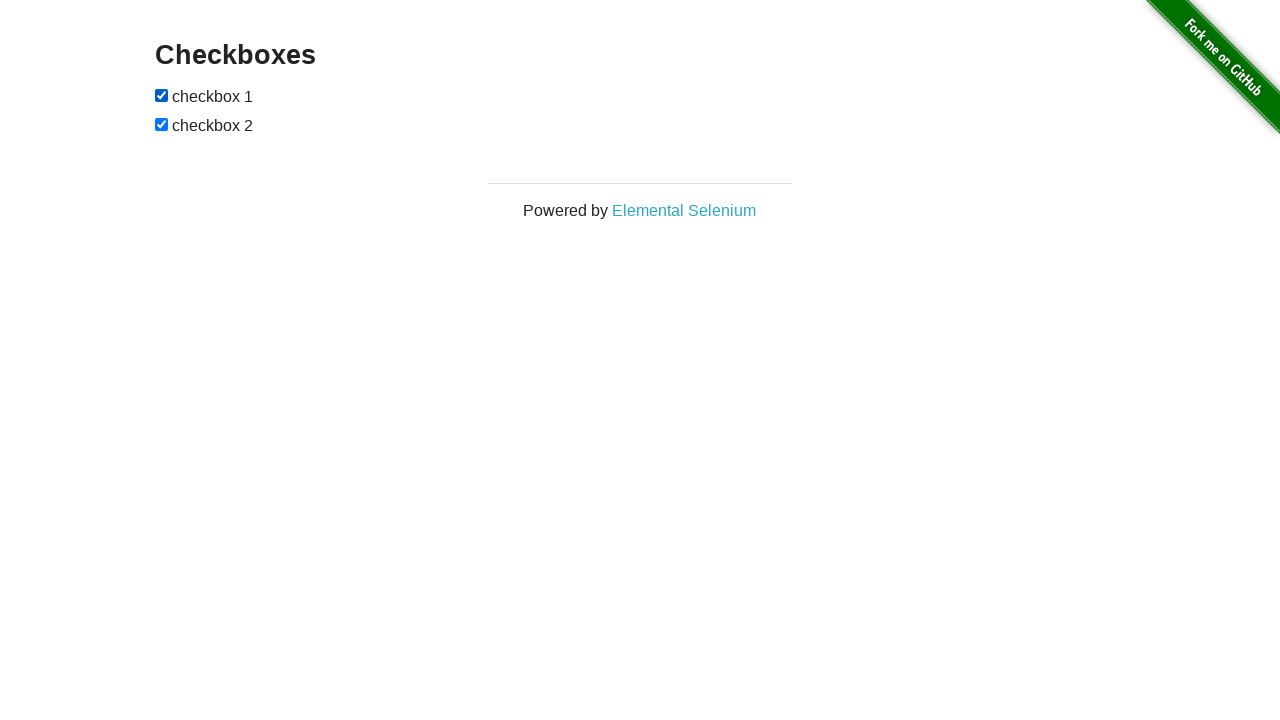